Tests opening and handling new browser windows

Starting URL: https://demoqa.com/browser-windows

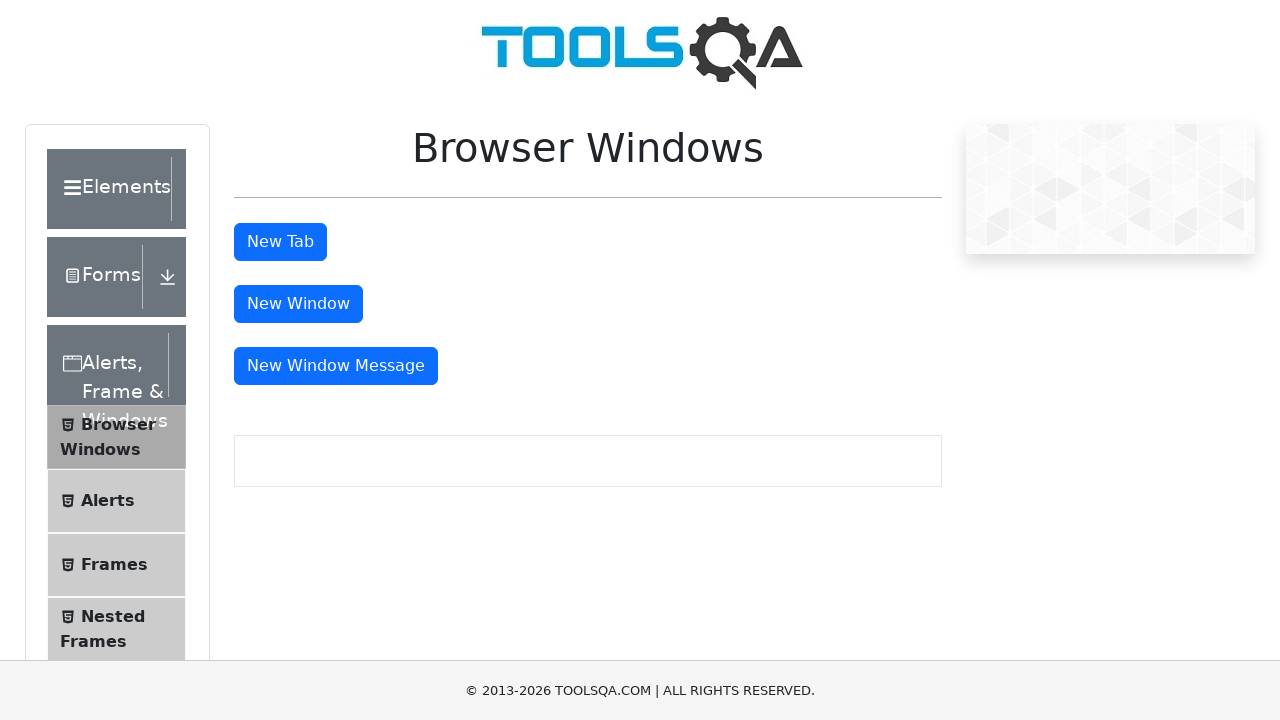

Clicked button to open new window at (298, 304) on #windowButton
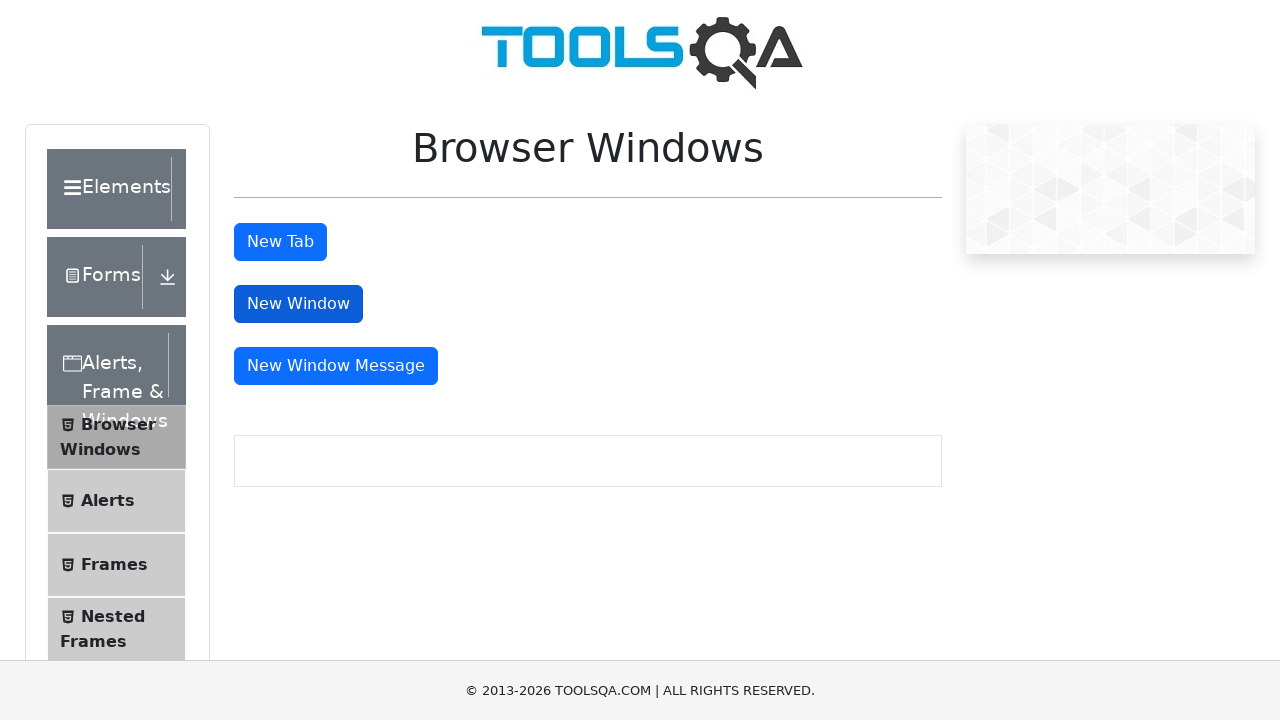

New window opened and page object captured
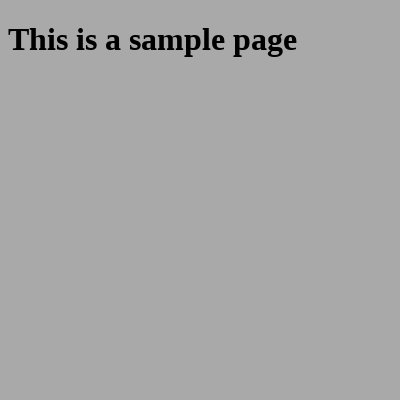

Retrieved text content from sample heading in new window
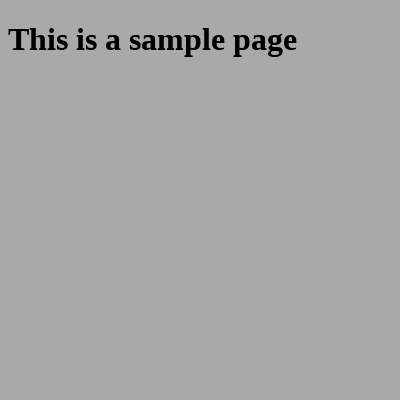

Verified that 'This is a sample page' text is present in new window
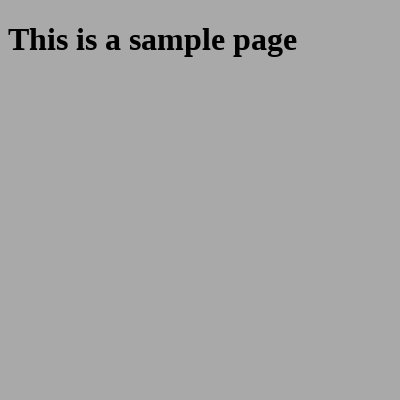

Closed the new window
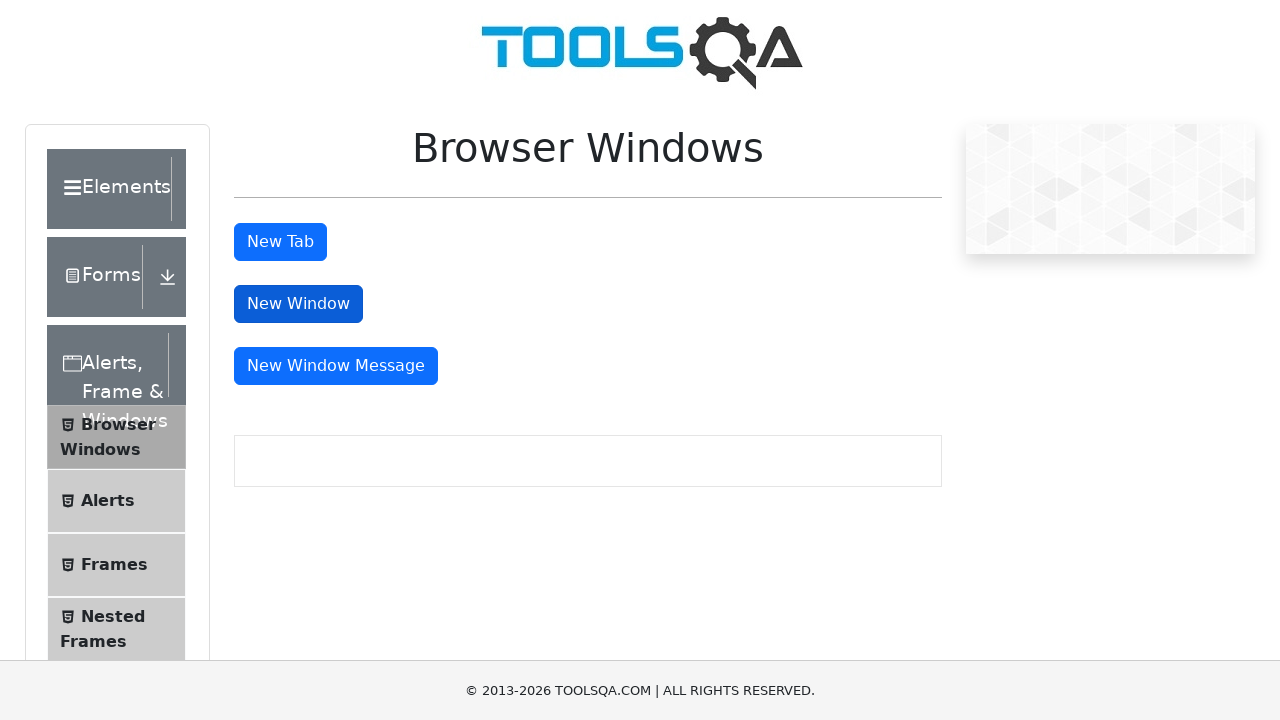

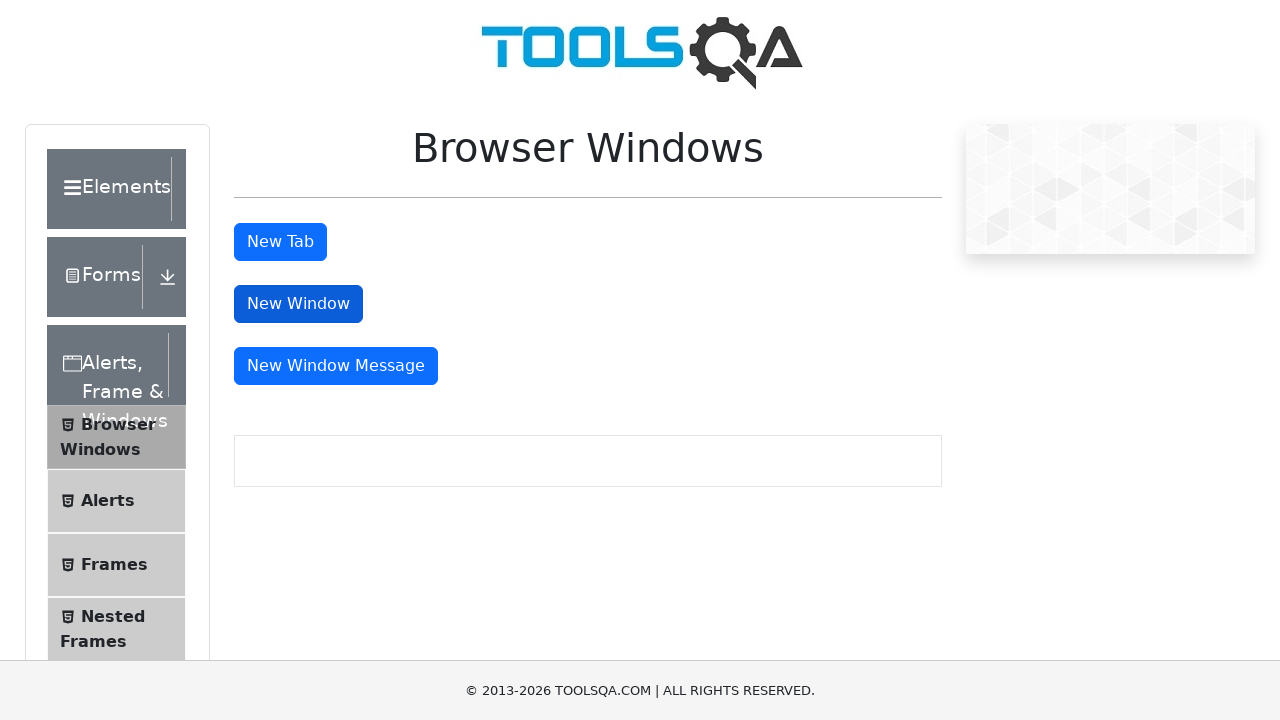